Tests alert handling functionality by triggering a confirmation alert with OK and Cancel buttons, dismissing it, and verifying the result text

Starting URL: http://demo.automationtesting.in/Alerts.html

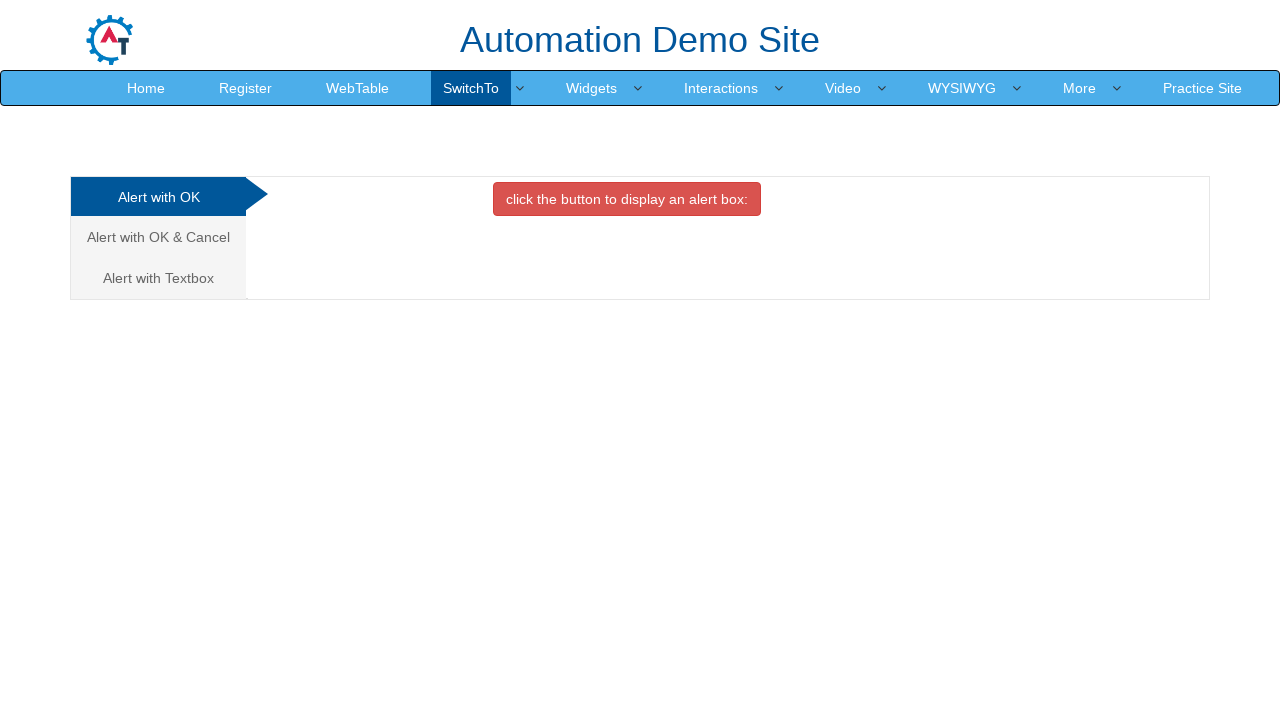

Clicked on 'Alert with OK & Cancel' tab at (158, 237) on xpath=//a[contains(text(),'Alert with OK & Cancel')]
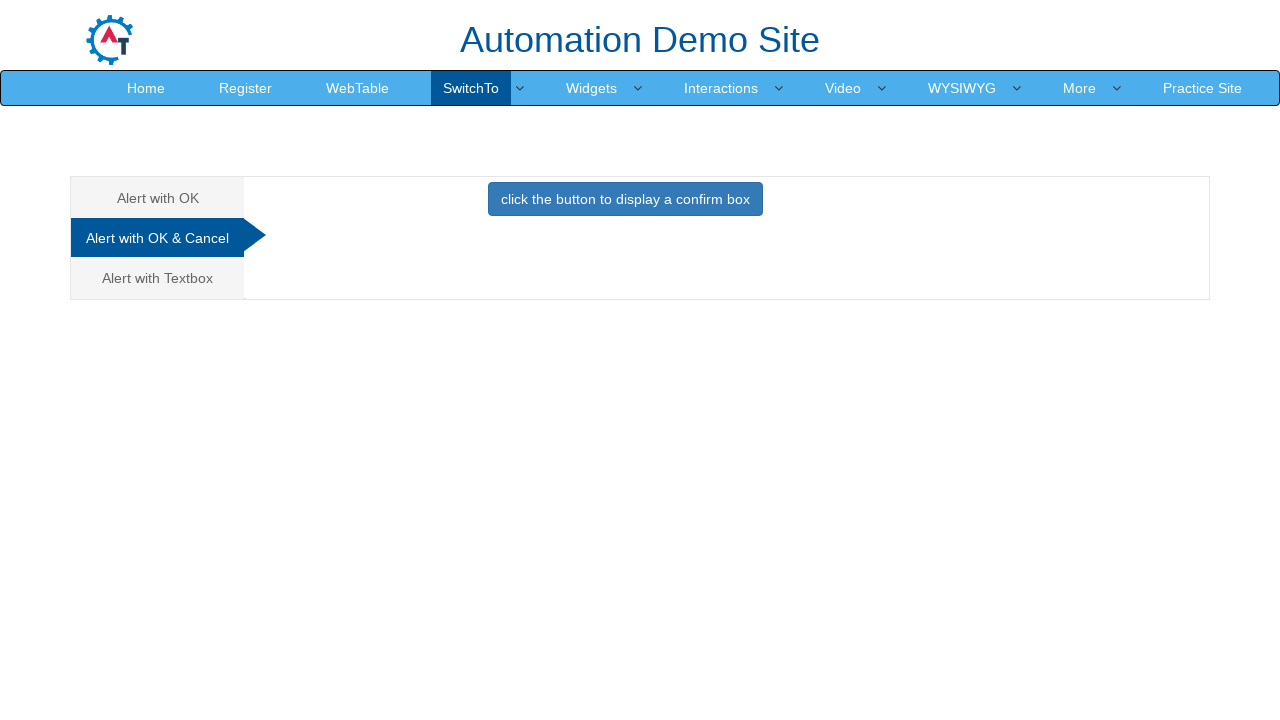

Clicked button to trigger confirmation alert at (625, 204) on #CancelTab
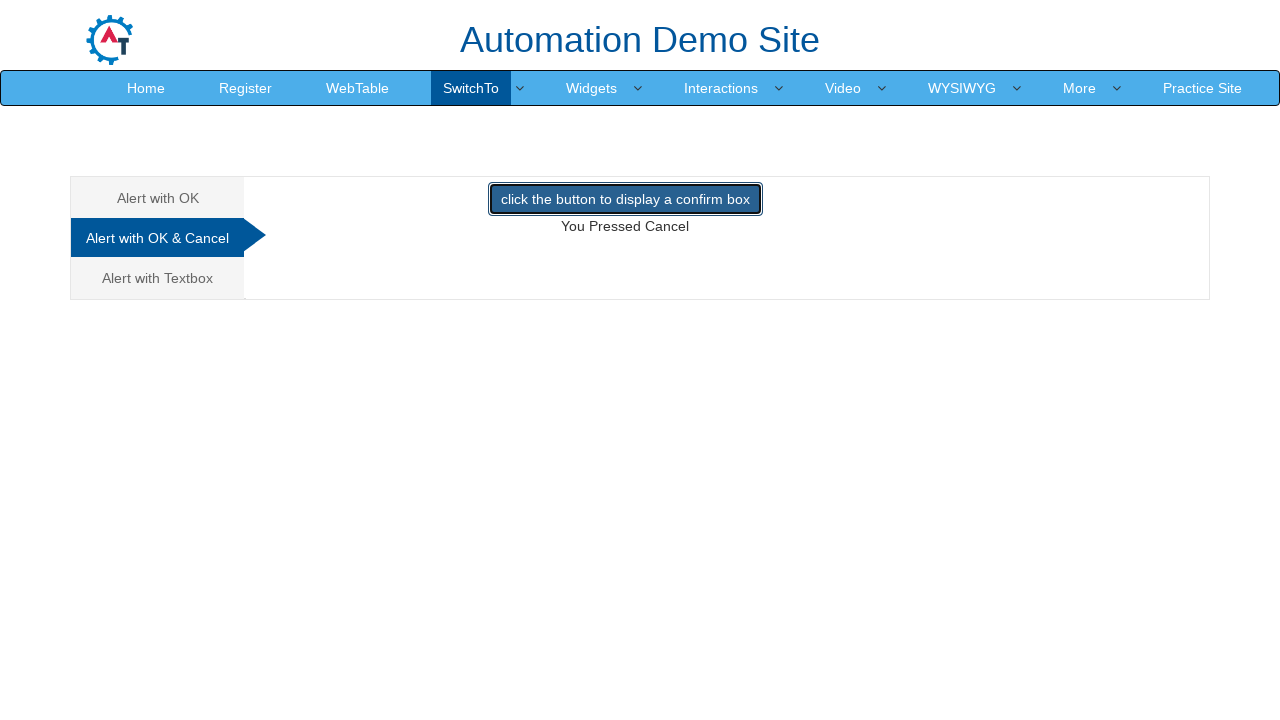

Set up dialog handler to dismiss alerts
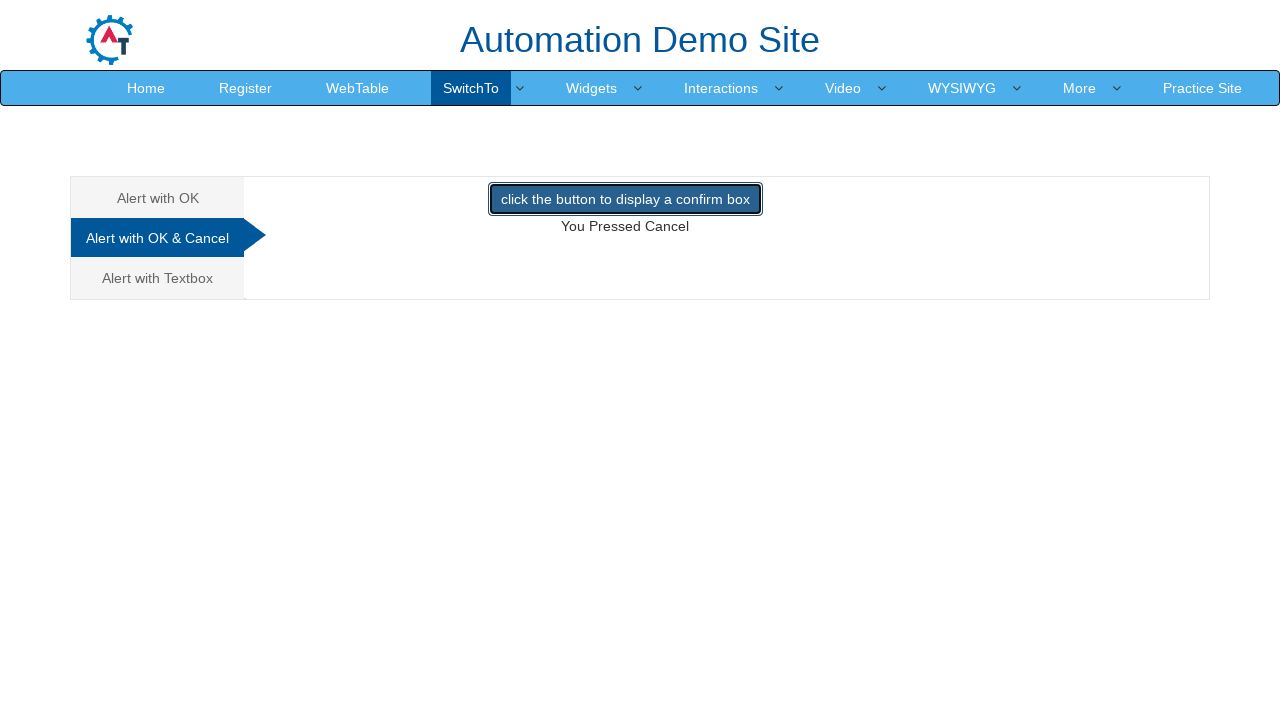

Clicked button again to trigger alert and dismiss it at (625, 214) on #CancelTab
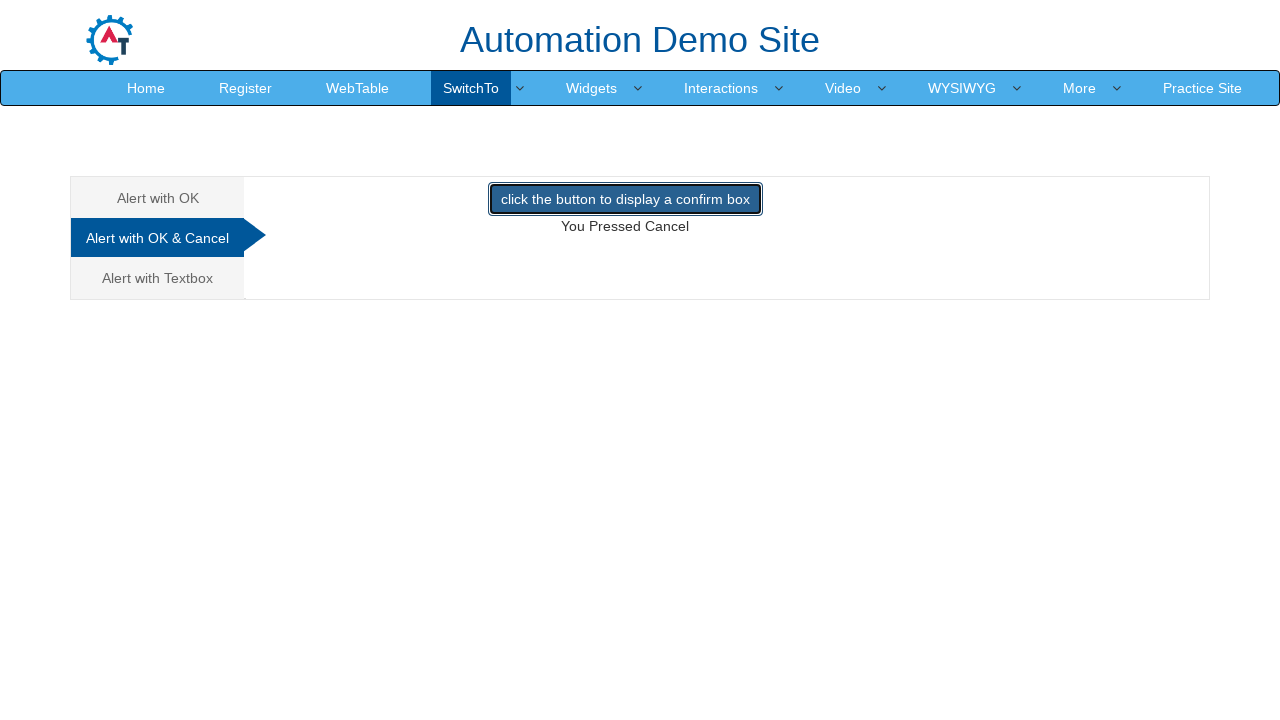

Verified result text element is displayed
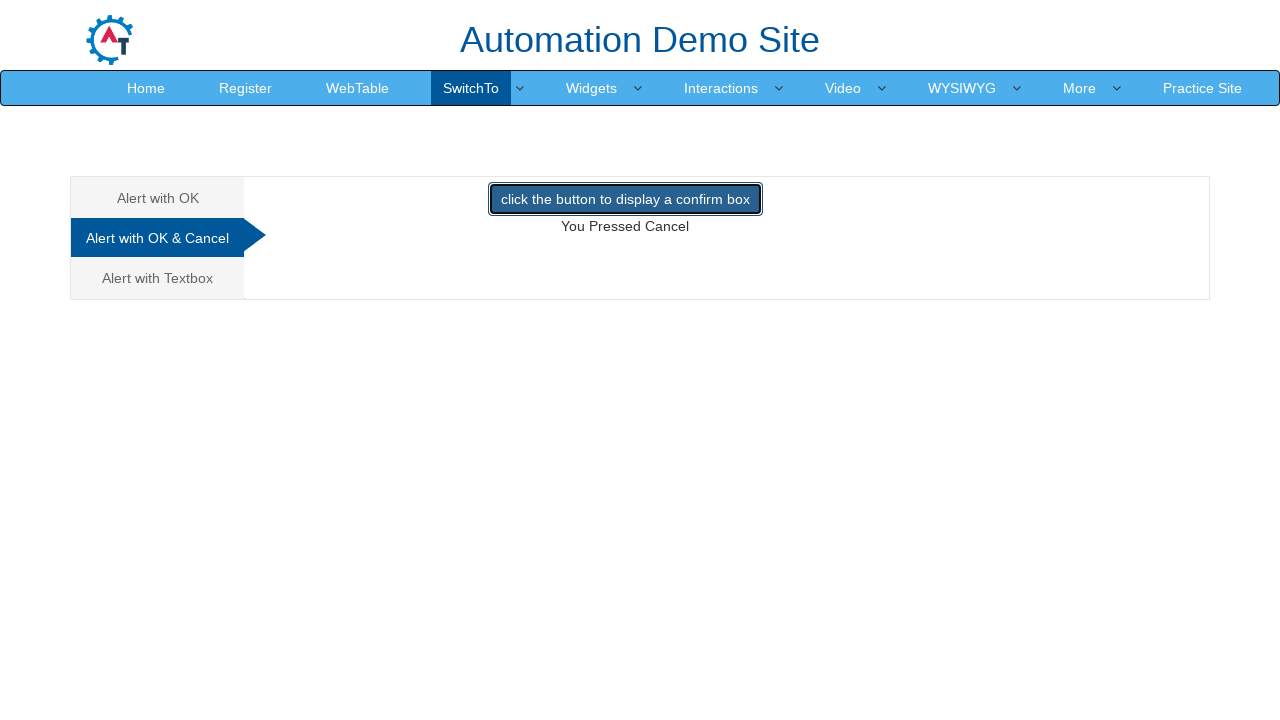

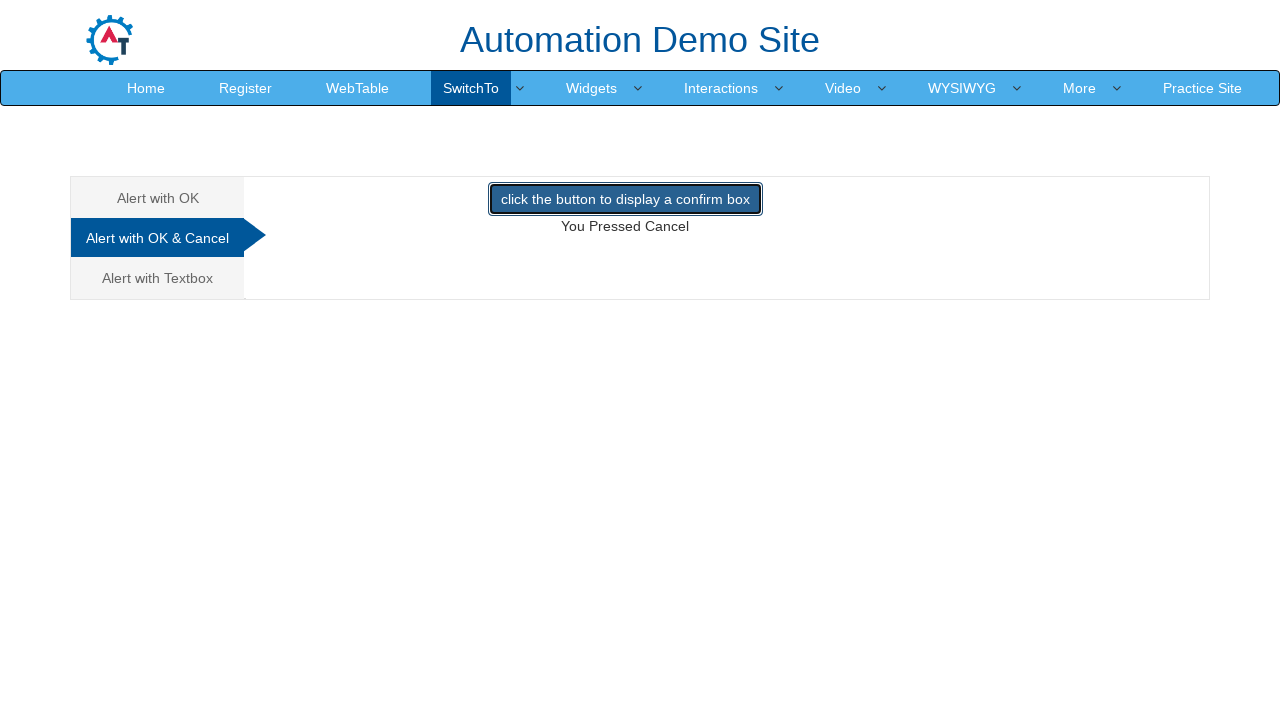